Tests checkbox functionality by clicking on a checkbox element

Starting URL: https://the-internet.herokuapp.com/checkboxes

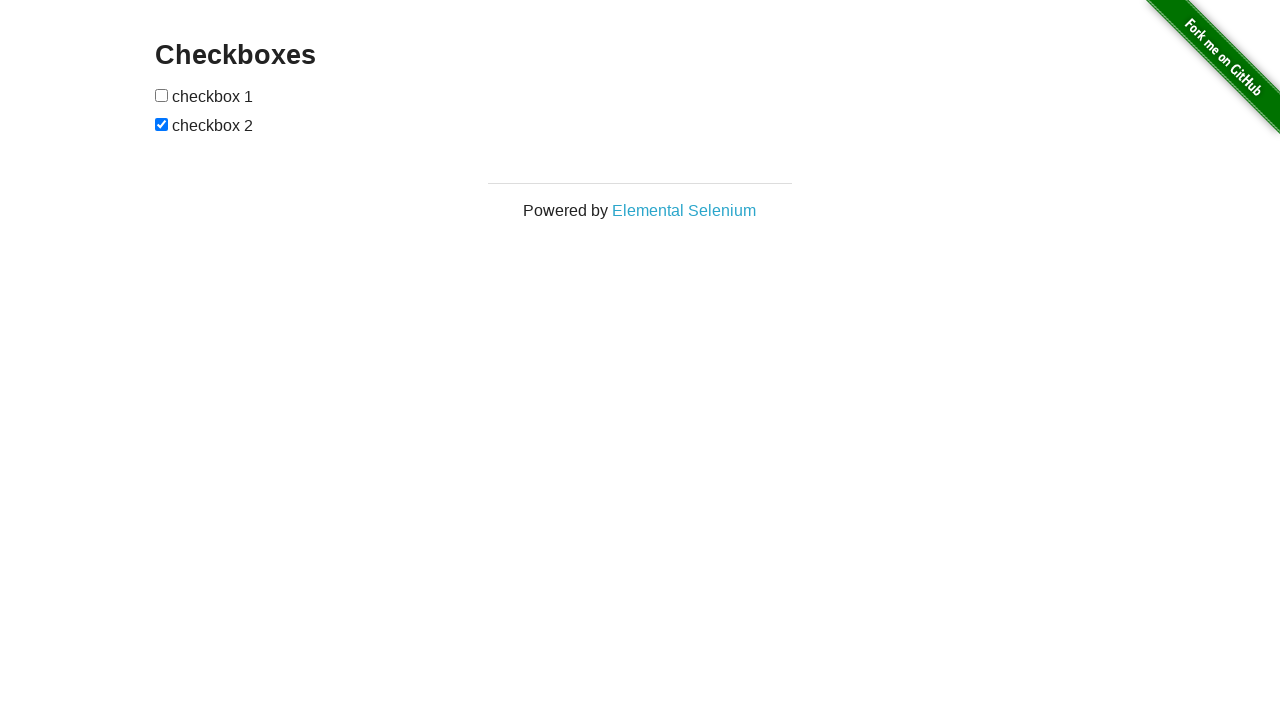

Navigated to checkboxes page
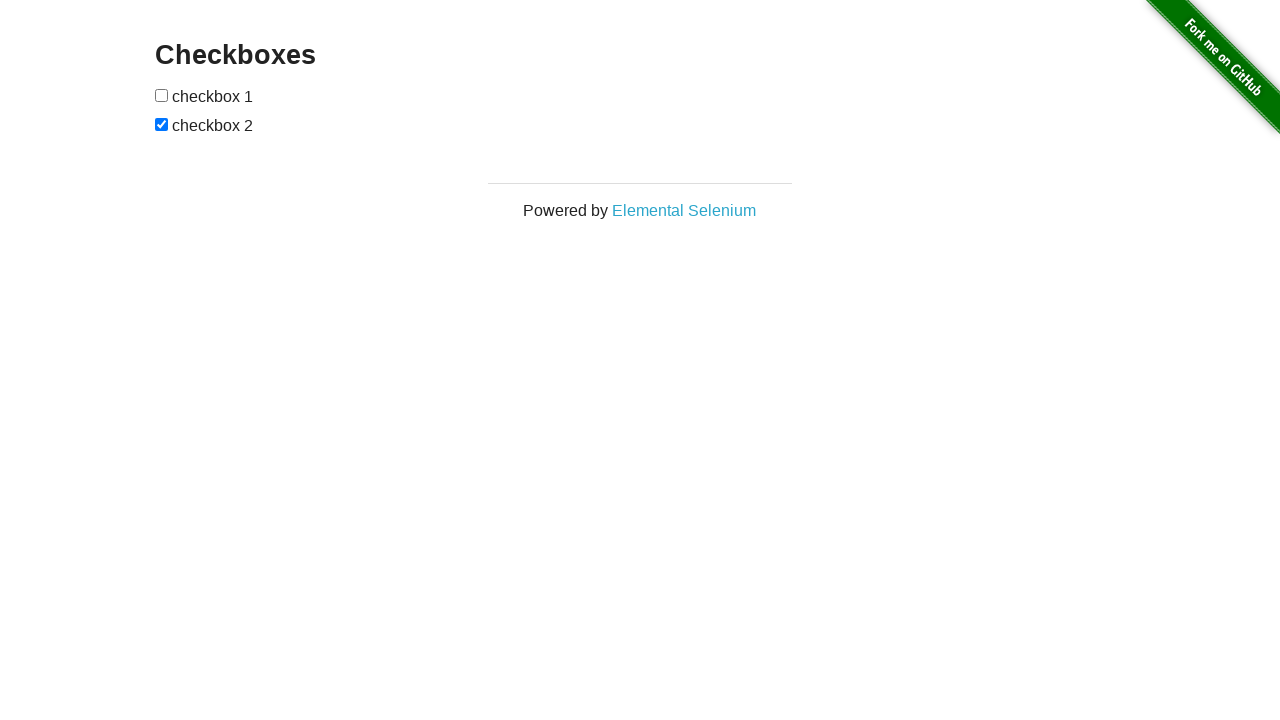

Clicked on the second checkbox element at (162, 124) on #checkboxes > input[type=checkbox]:nth-child(3)
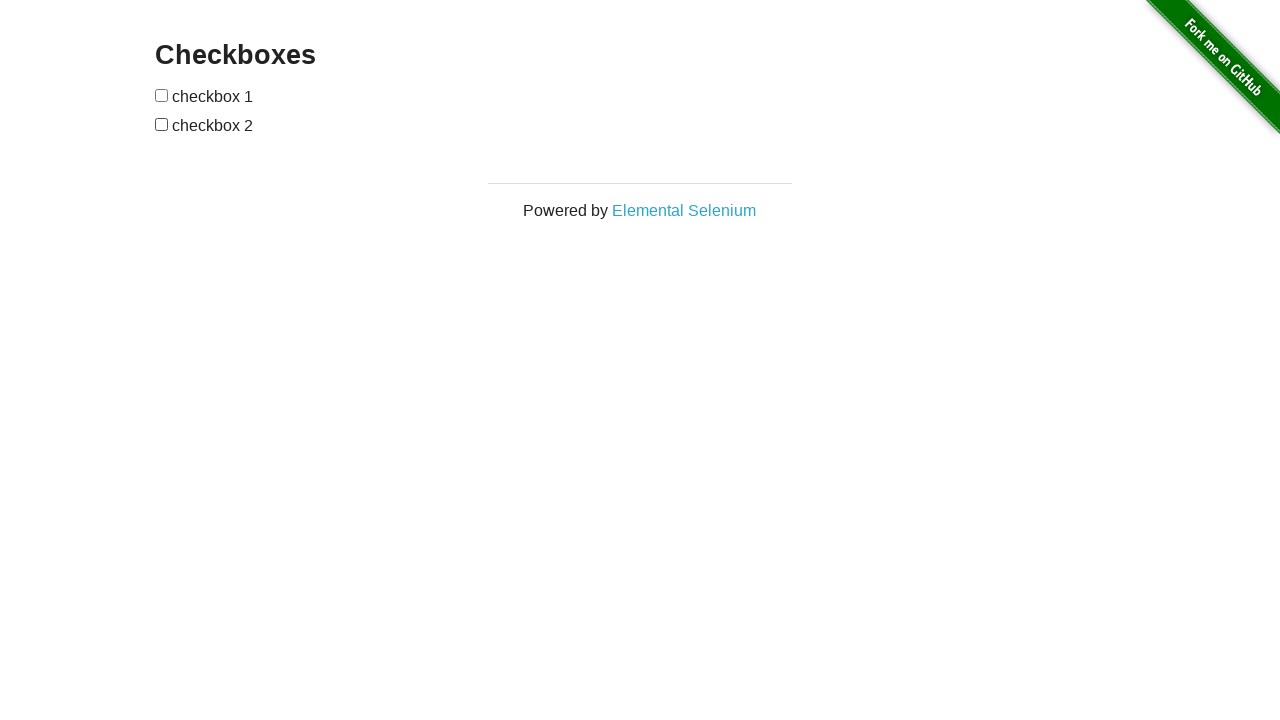

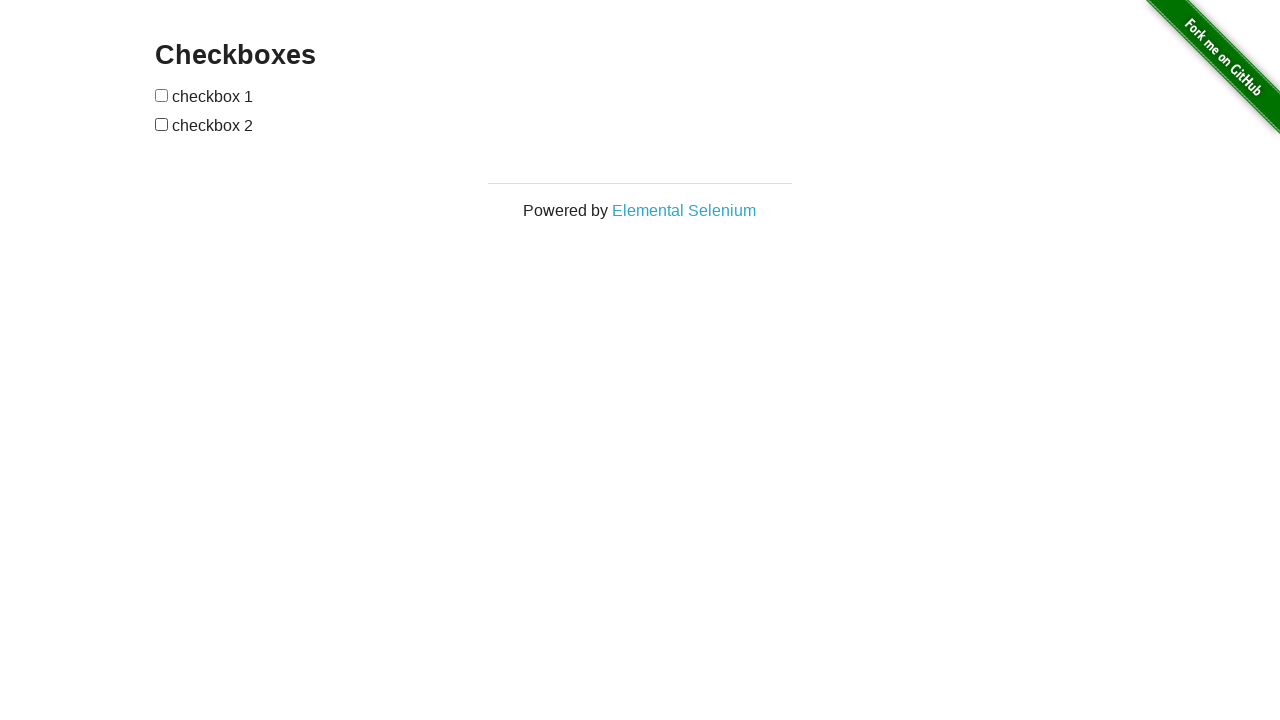